Tests alert confirmation dialog by clicking a button to trigger the alert, dismissing it, and verifying the result message

Starting URL: https://demoqa.com/alerts

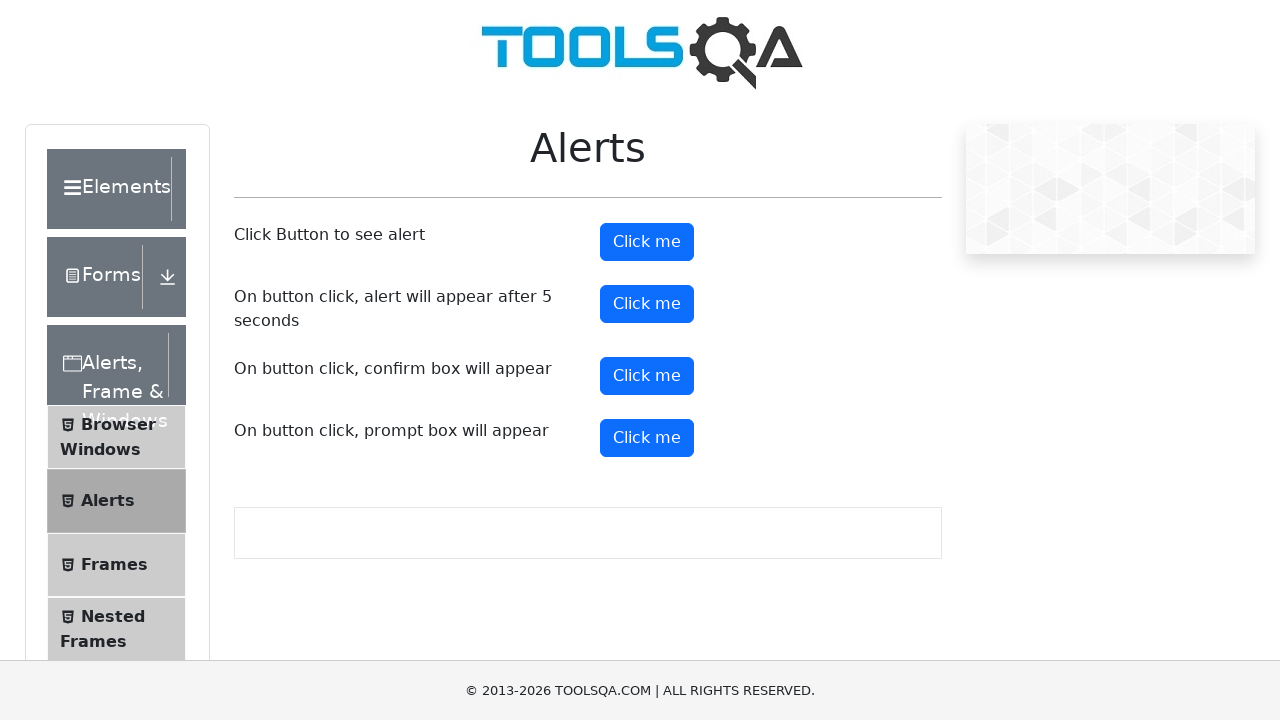

Clicked button to trigger confirmation alert at (647, 376) on #confirmButton
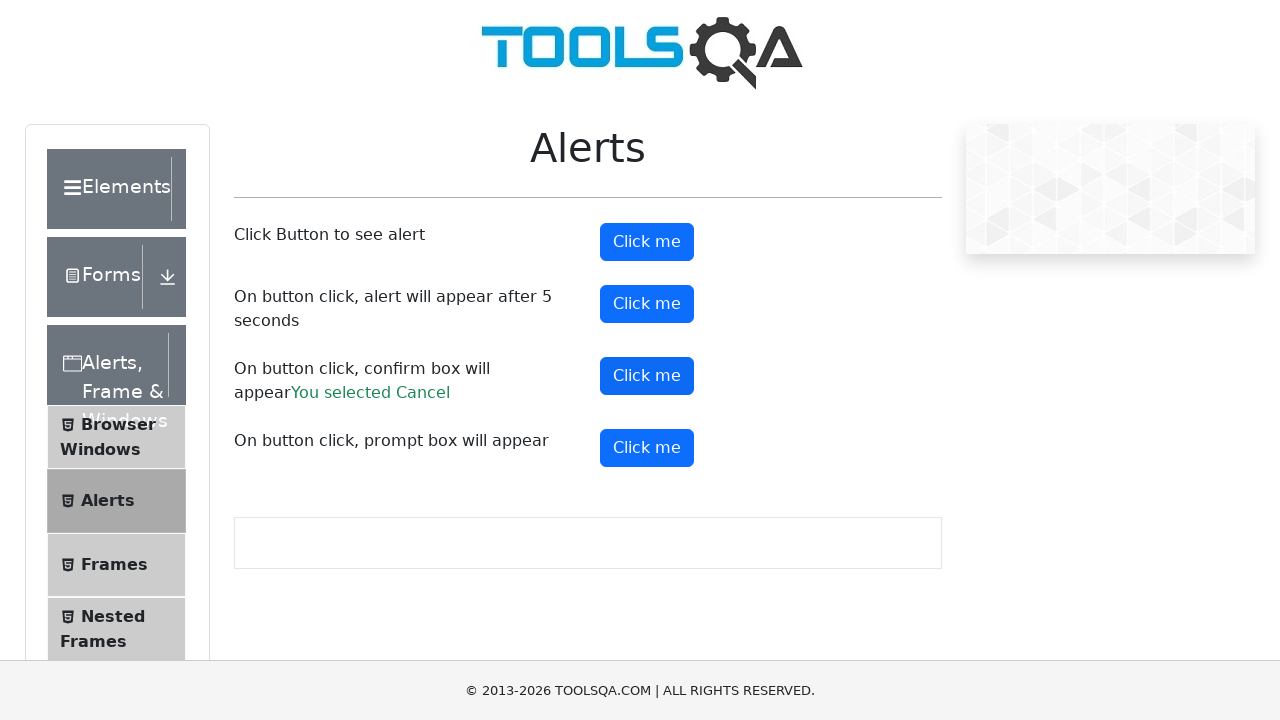

Set up dialog handler to dismiss the alert
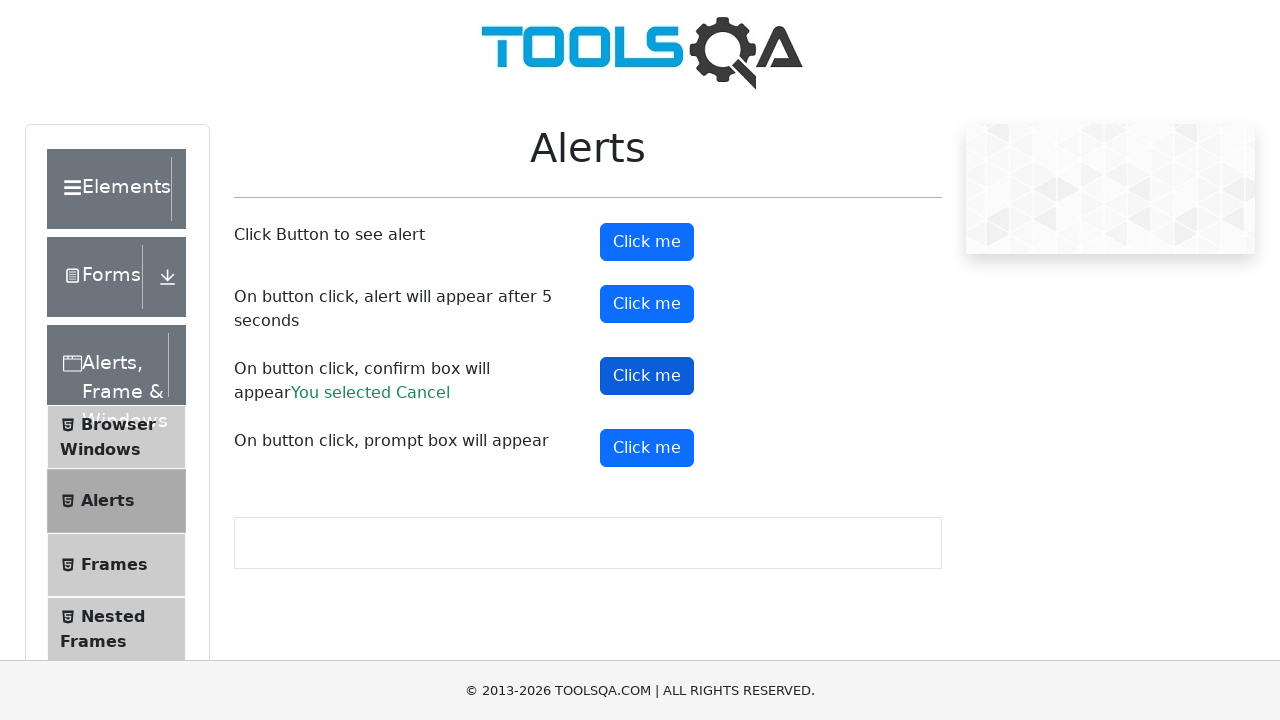

Result message appeared after dismissing confirmation alert
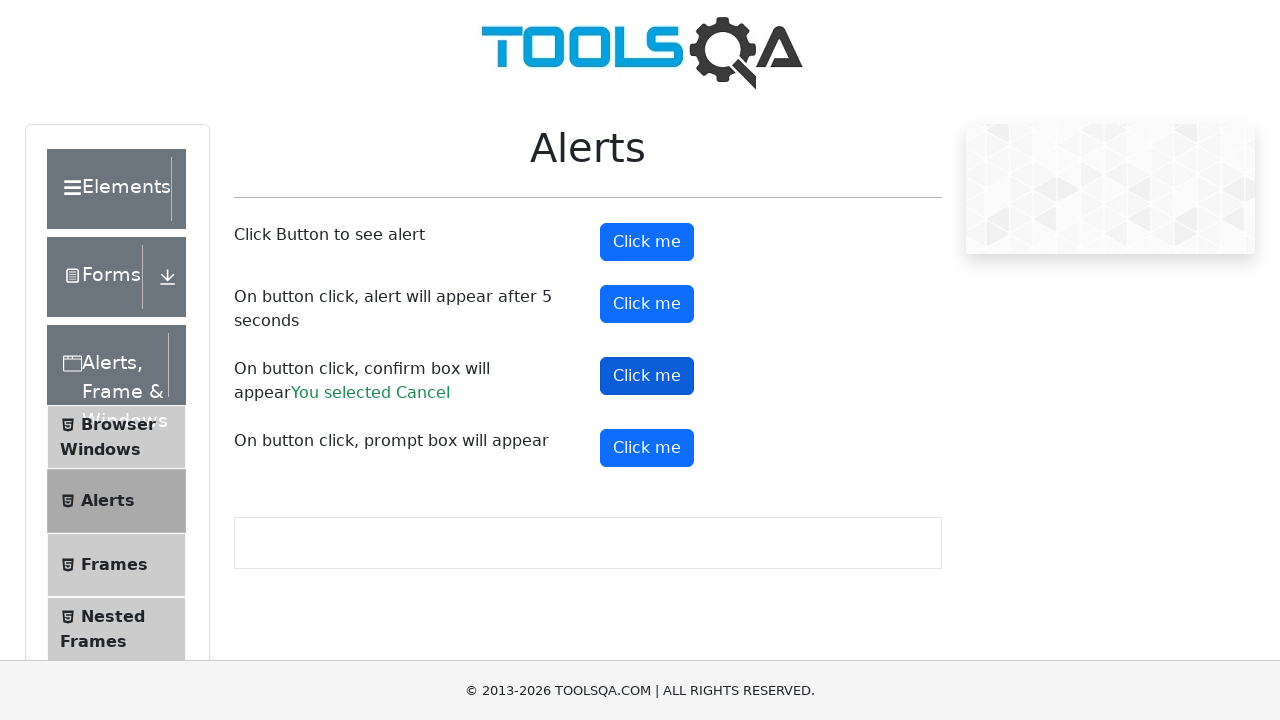

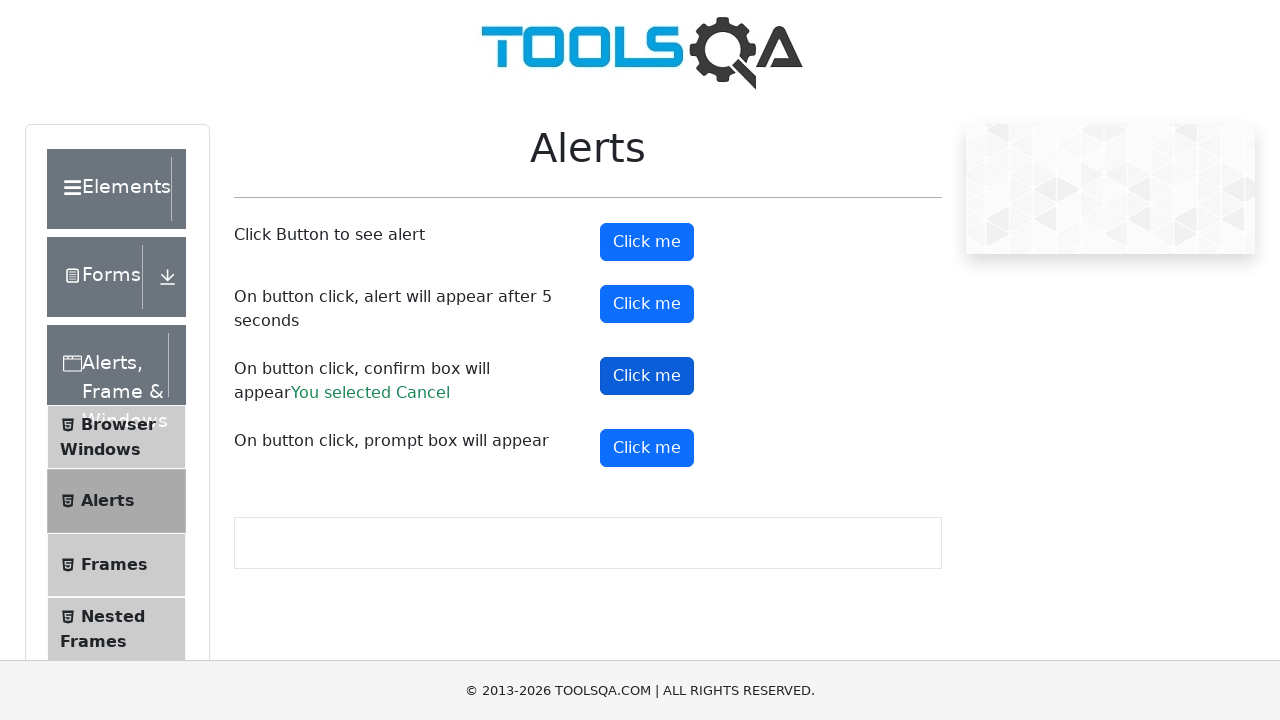